Tests React Semantic UI dropdown by selecting different names and verifying the selections

Starting URL: https://react.semantic-ui.com/maximize/dropdown-example-selection/

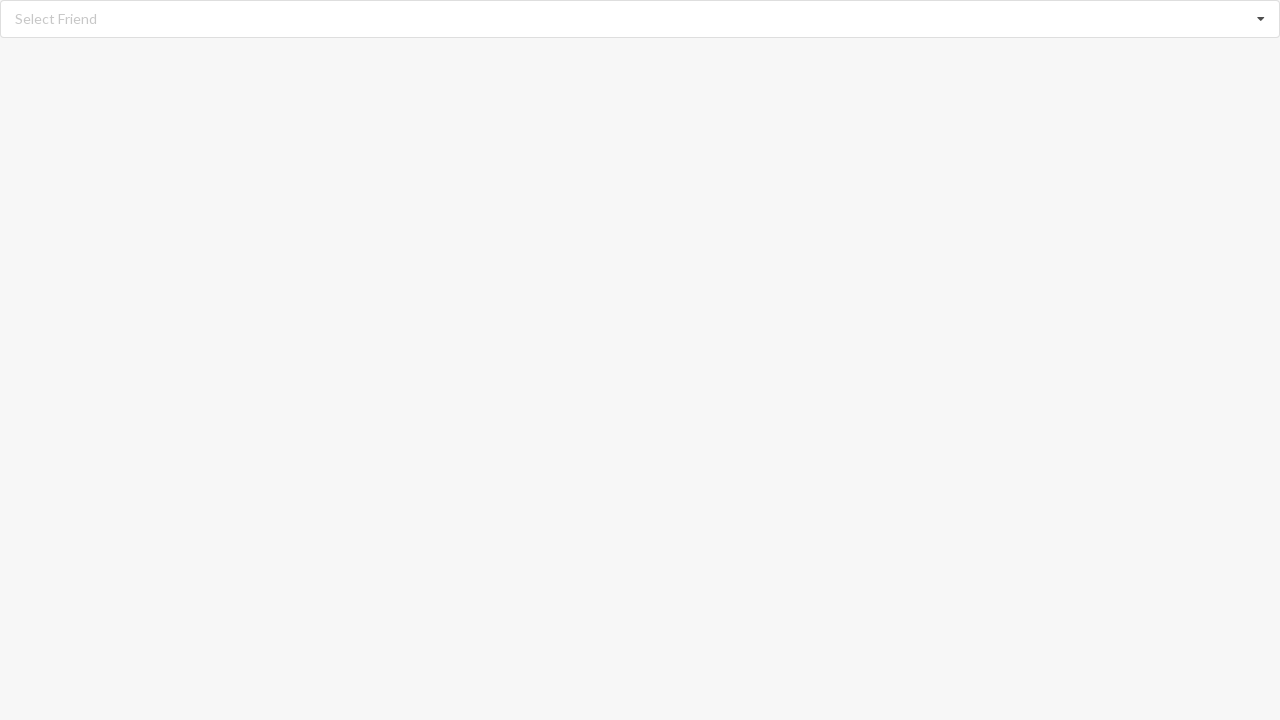

Clicked dropdown to open list at (640, 19) on div[role='listbox']
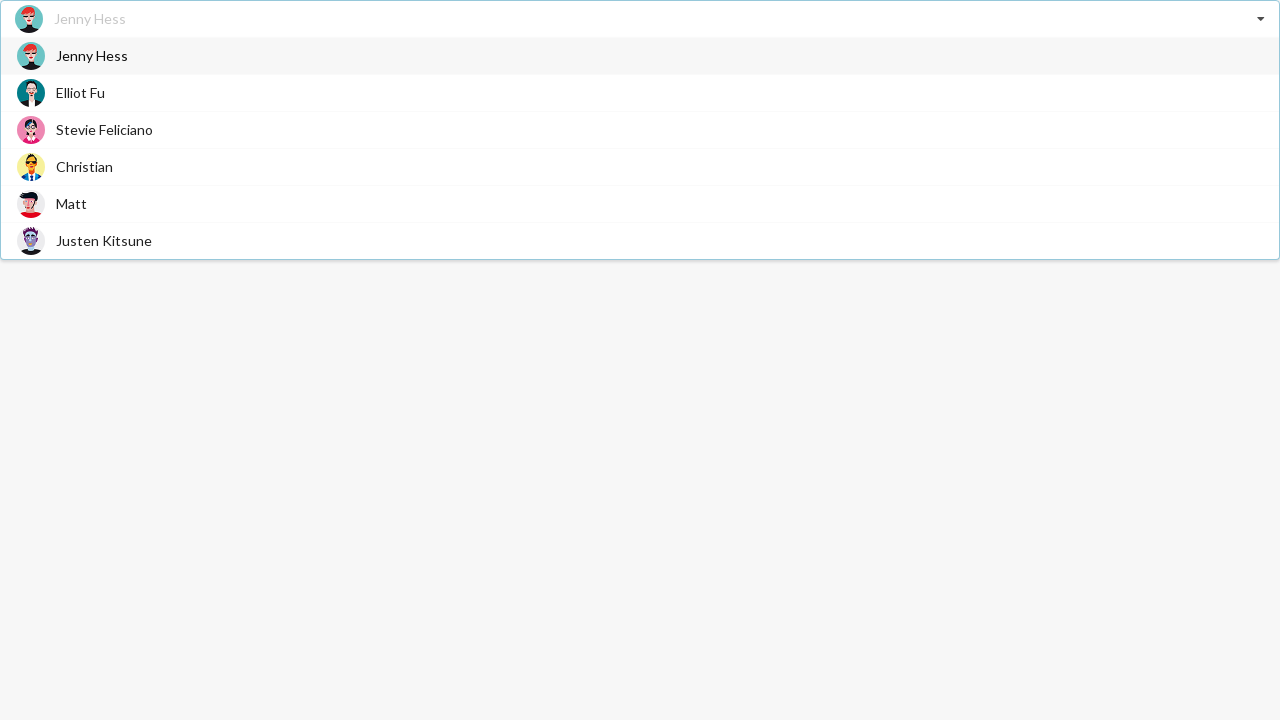

Waited for dropdown options to load
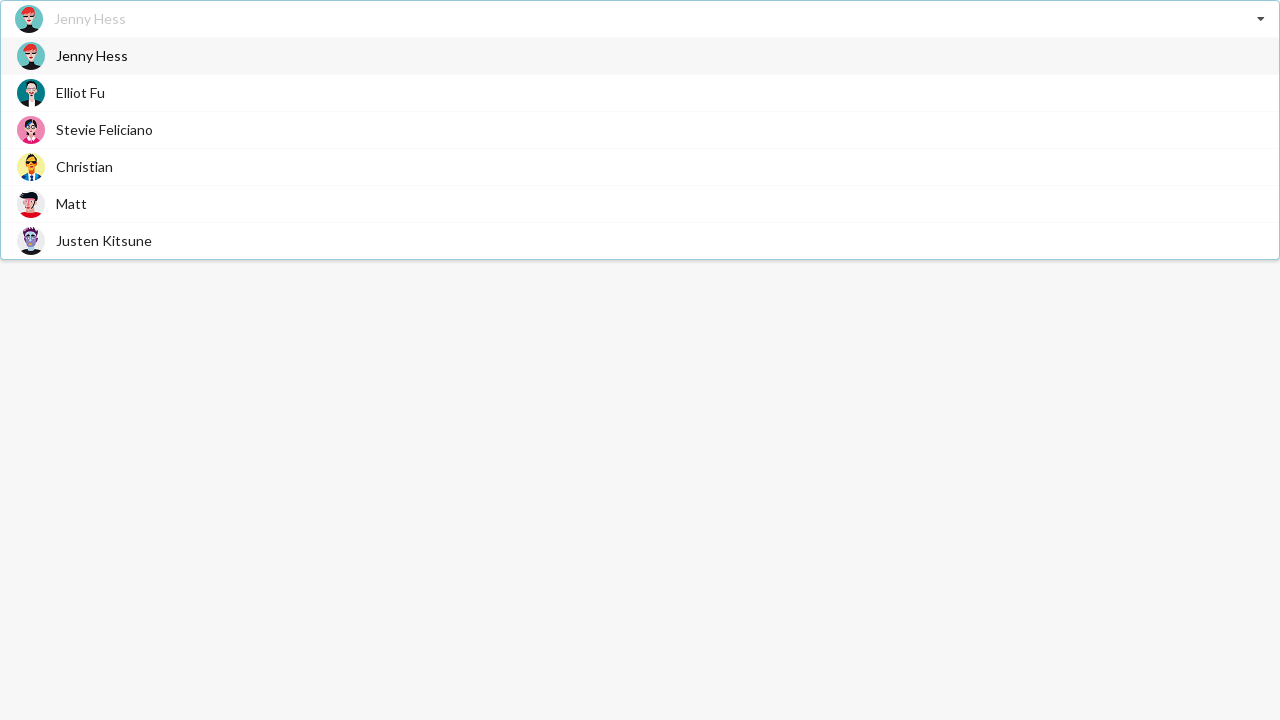

Retrieved all dropdown option elements
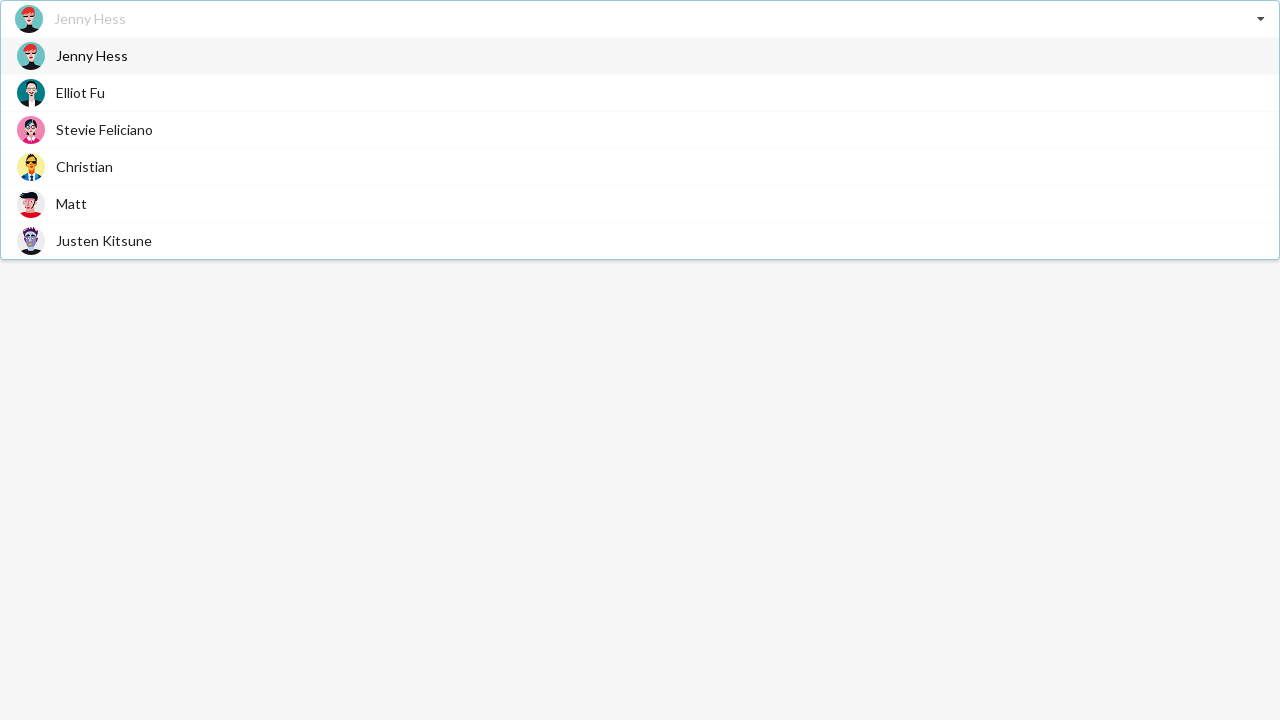

Scrolled Matt option into view
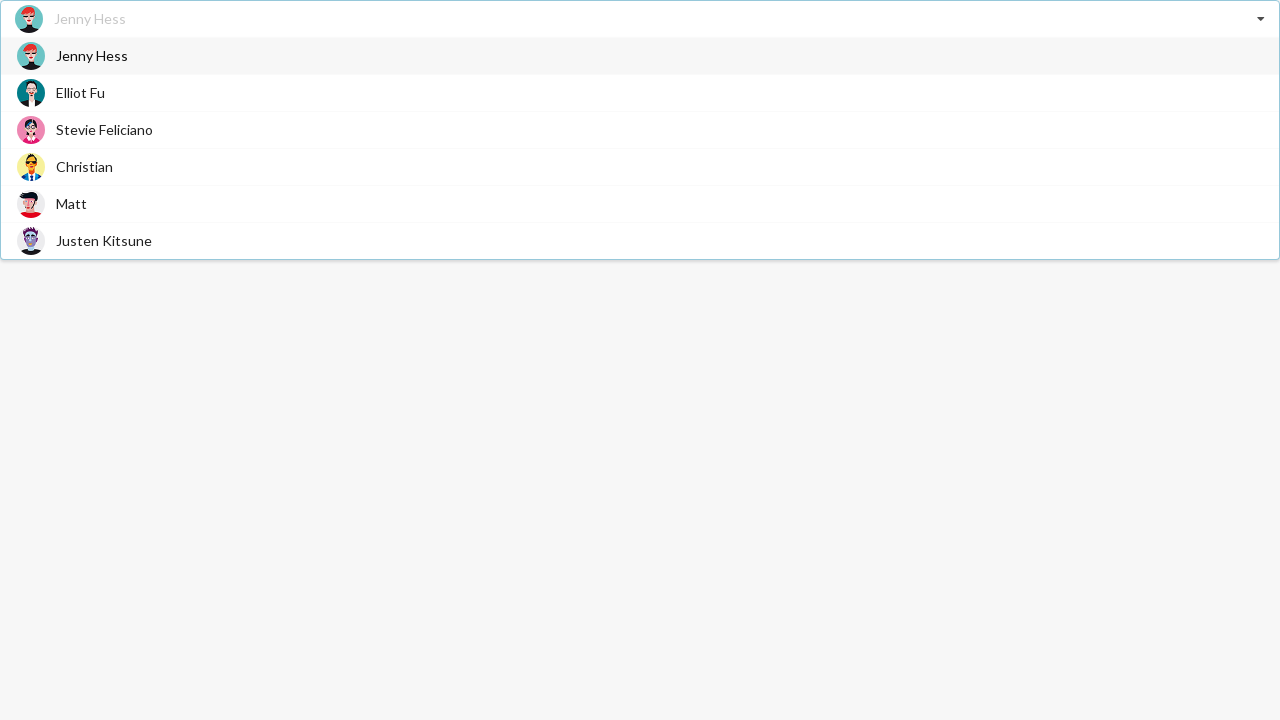

Clicked on Matt option at (72, 204) on div[role='listbox'] div:last-child div span >> nth=4
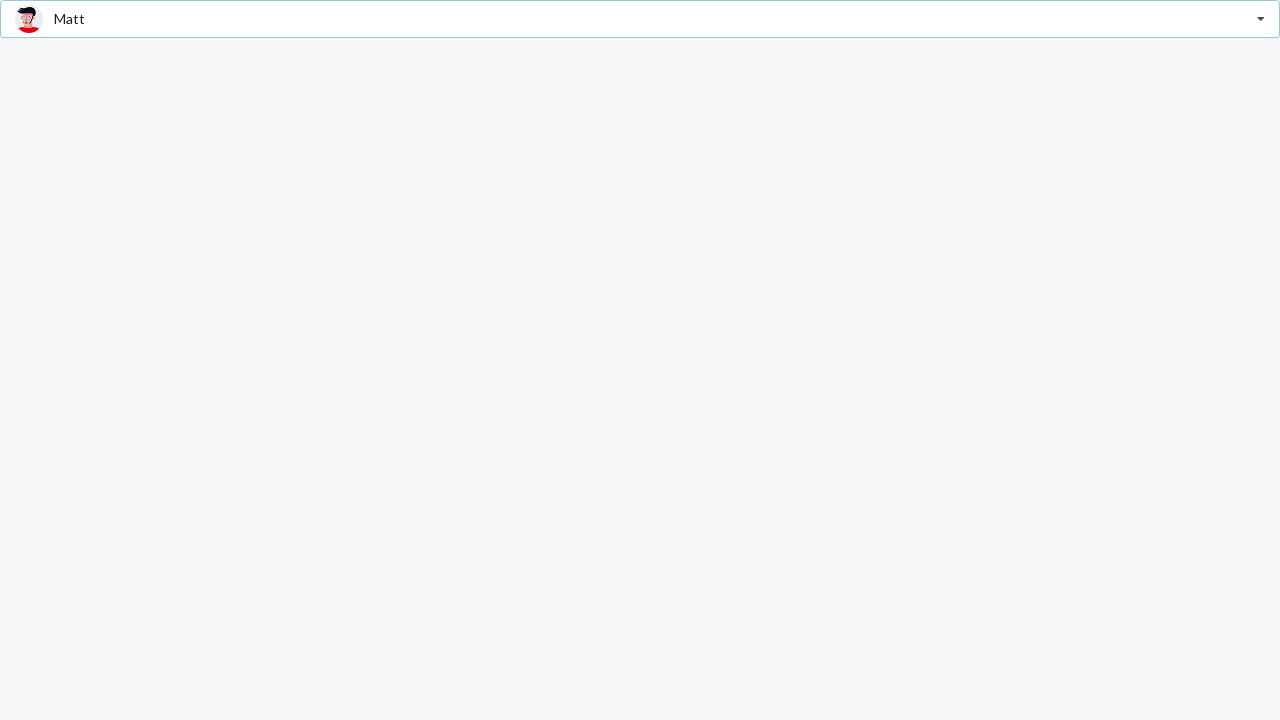

Retrieved selected dropdown value
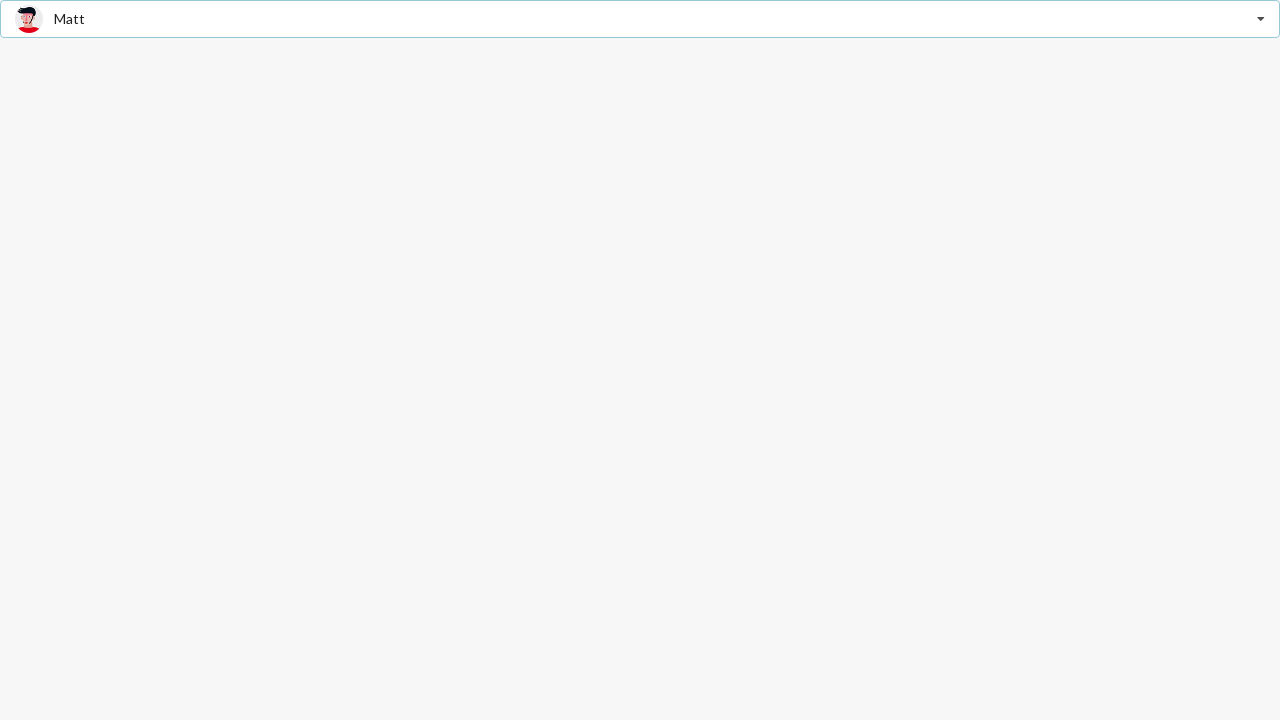

Verified Matt is selected in dropdown
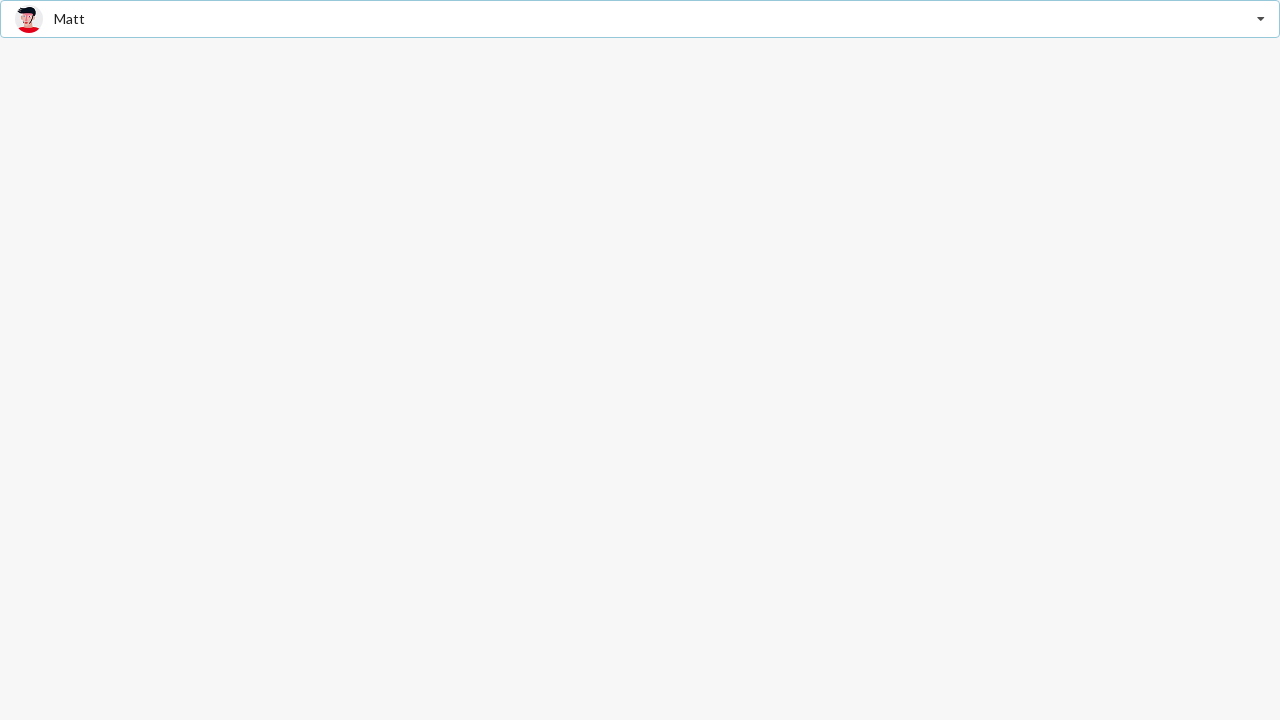

Clicked dropdown to open list for second selection at (640, 19) on div[role='listbox']
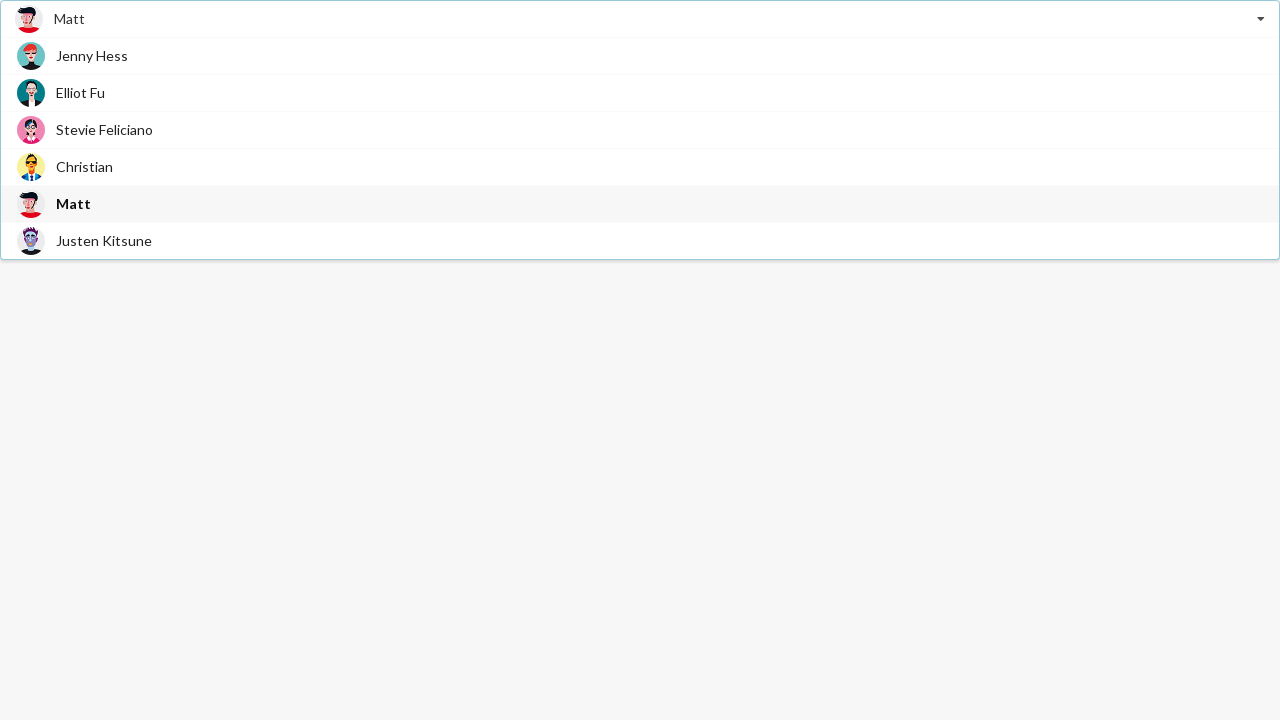

Waited for dropdown options to load
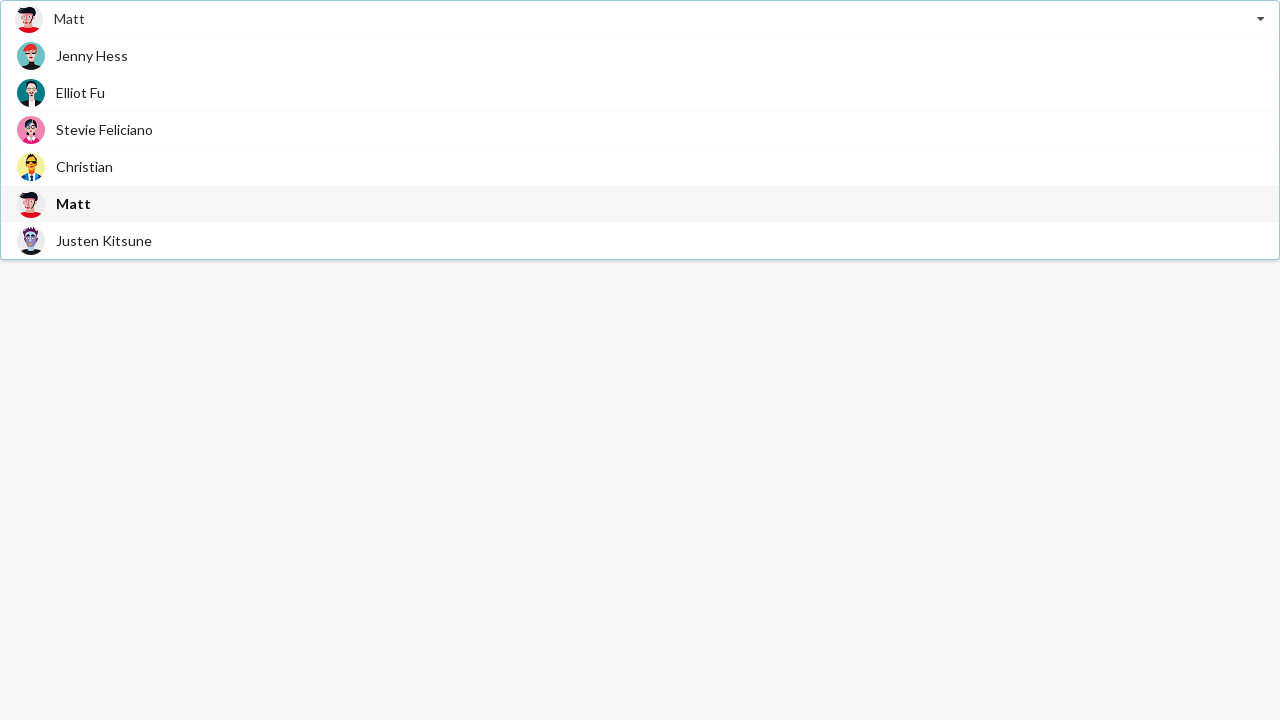

Retrieved all dropdown option elements
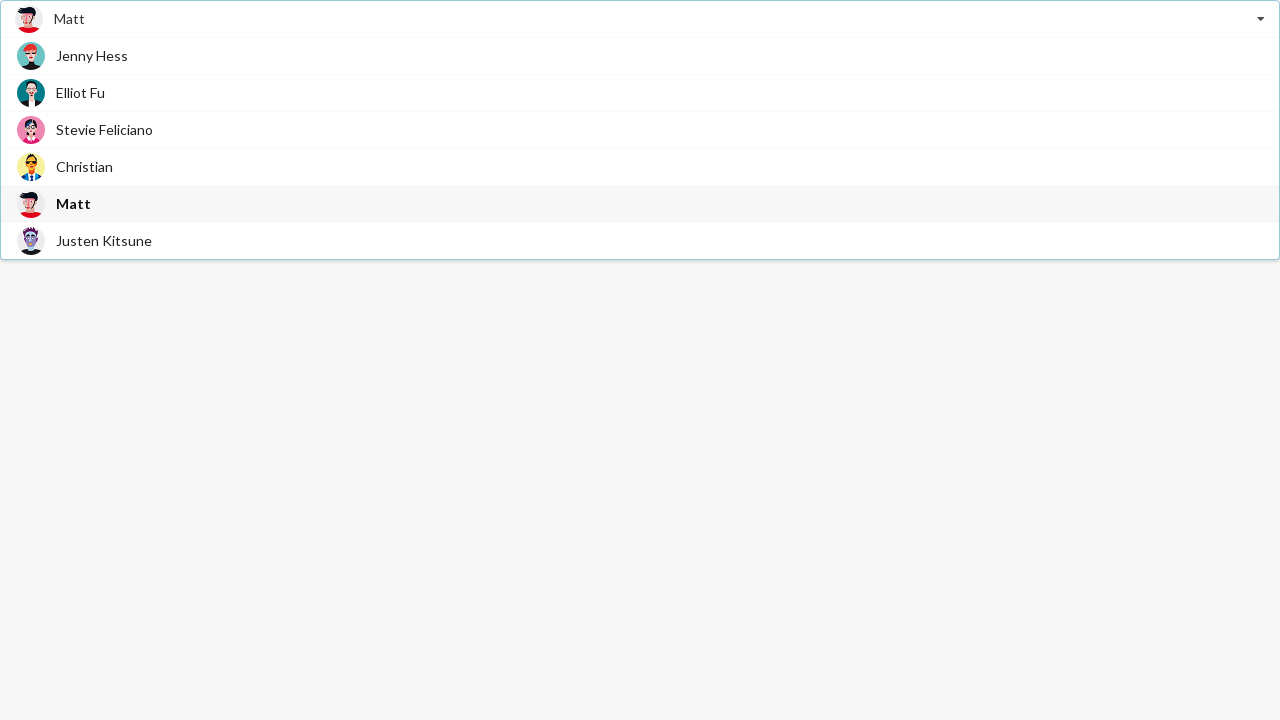

Scrolled Jenny Hess option into view
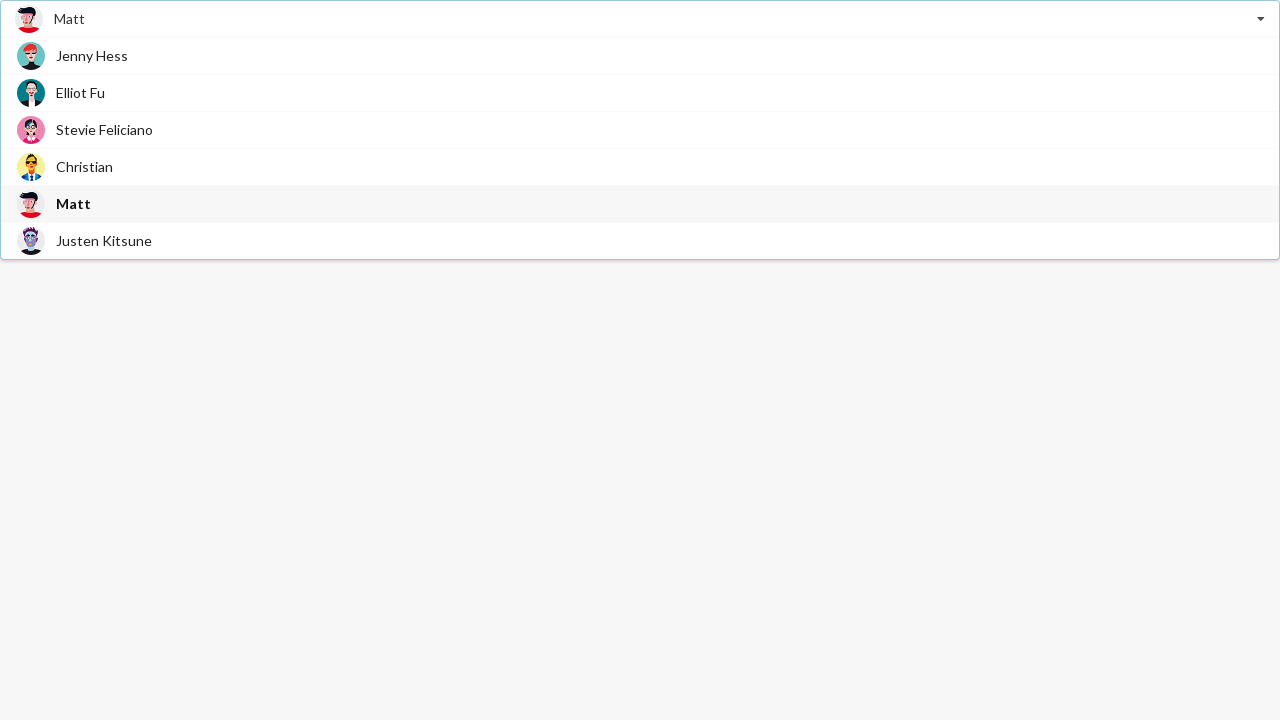

Clicked on Jenny Hess option at (92, 56) on div[role='listbox'] div:last-child div span >> nth=0
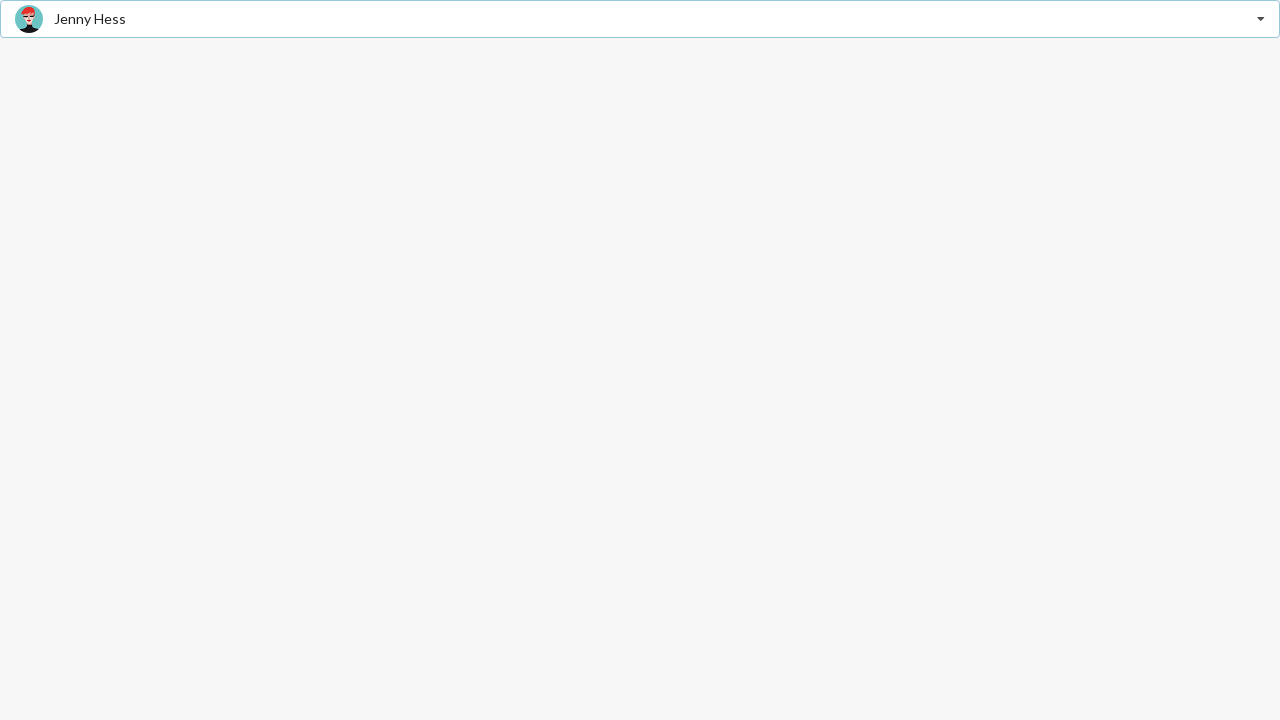

Retrieved selected dropdown value
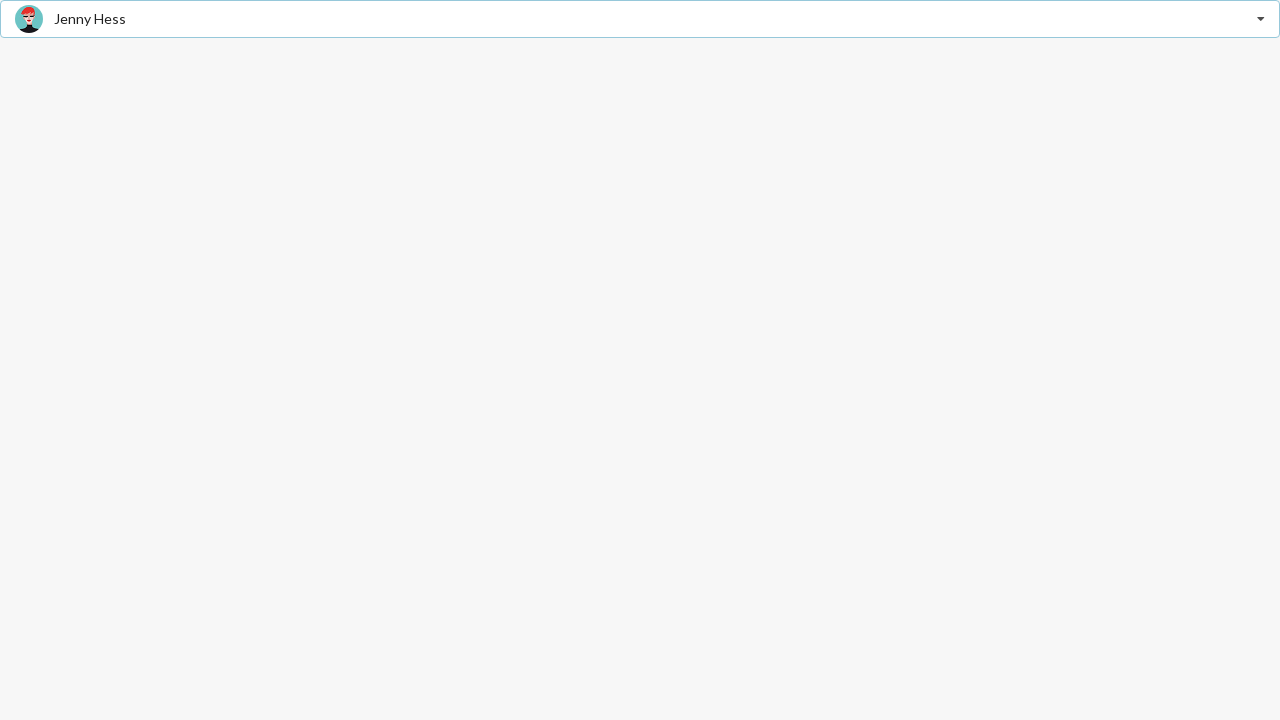

Verified Jenny Hess is selected in dropdown
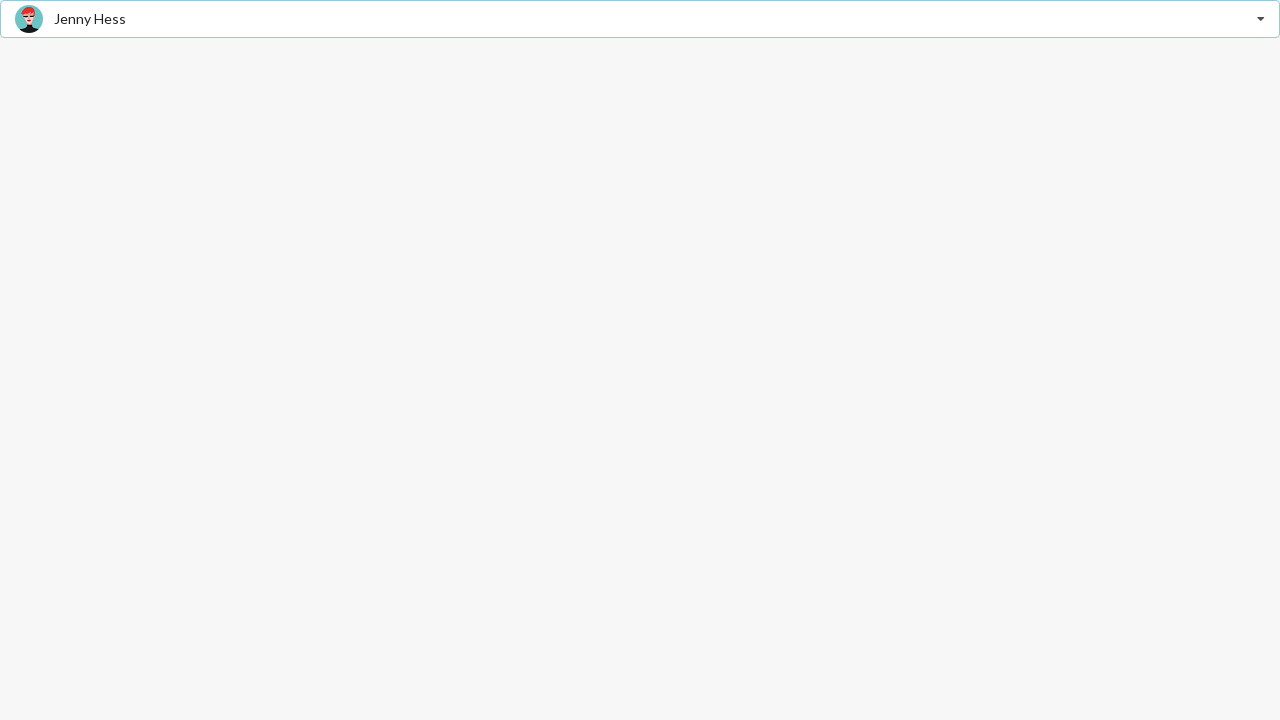

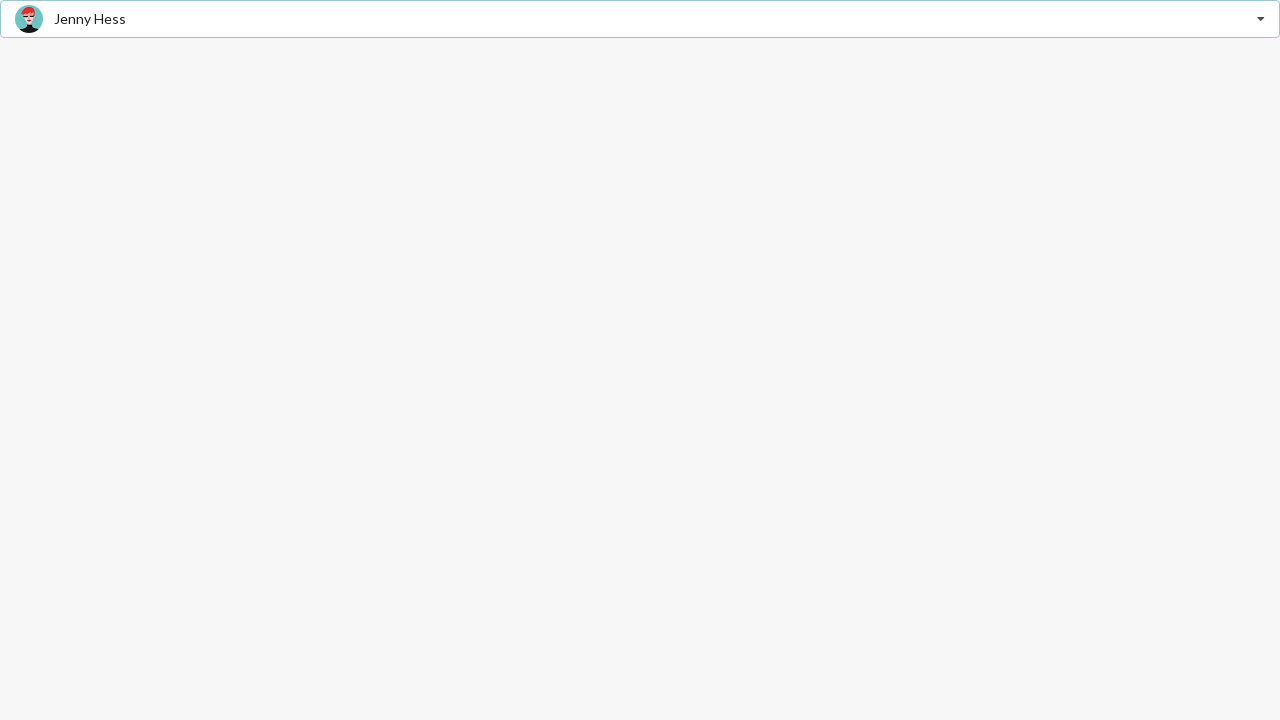